Tests ActionChains click functionality by clicking on the Login link on the homepage of theTestingWorld.com

Starting URL: http://www.theTestingWorld.com/

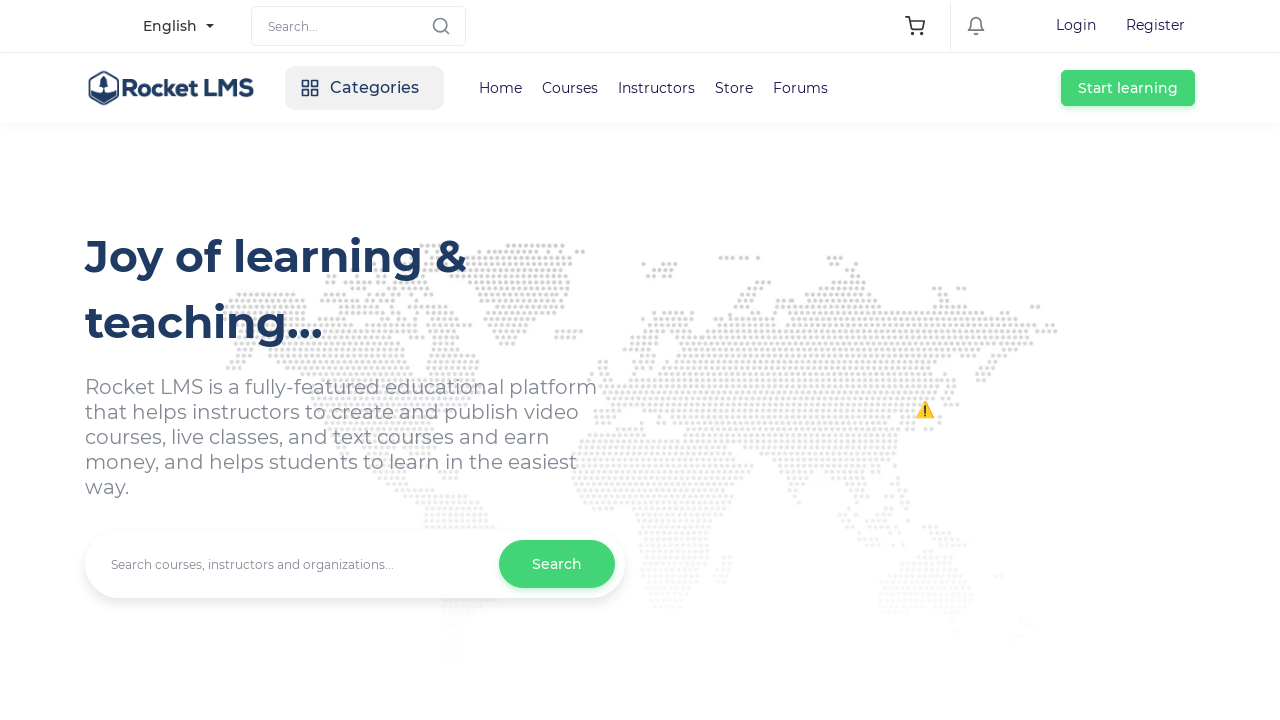

Clicked the Login link on theTestingWorld.com homepage at (1076, 26) on a:has-text('Login')
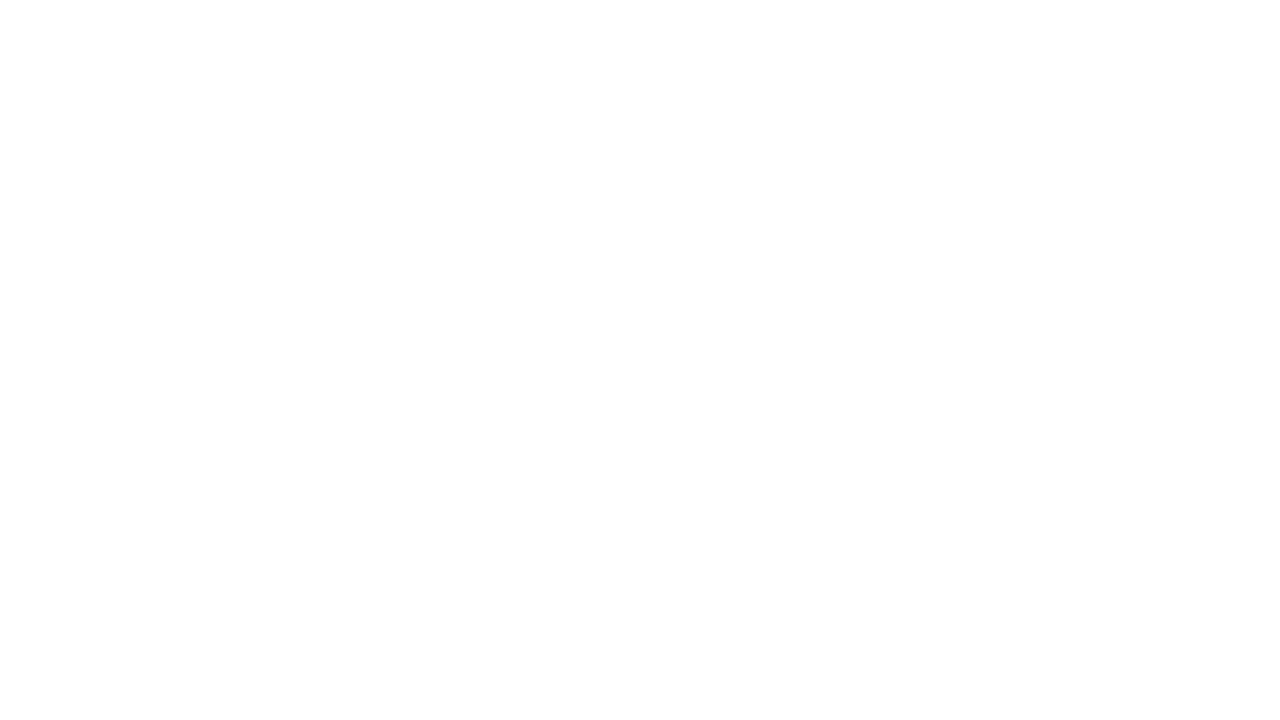

Navigation completed and page reached networkidle state
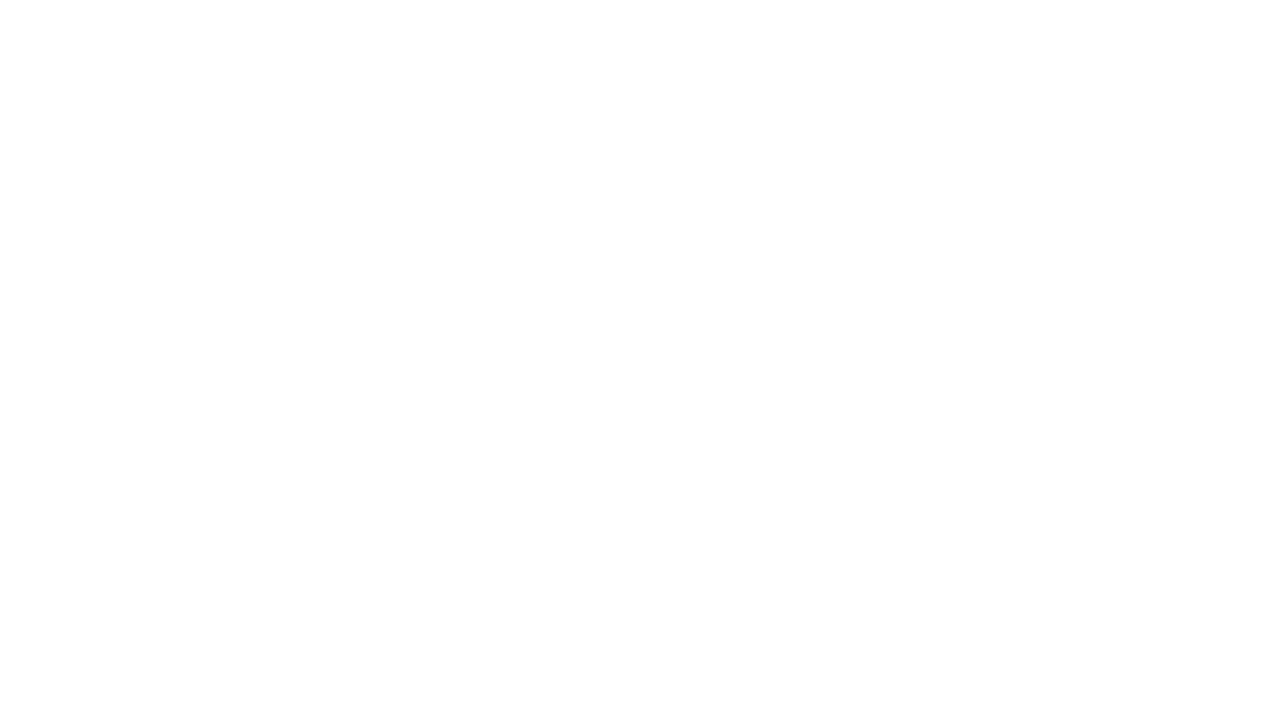

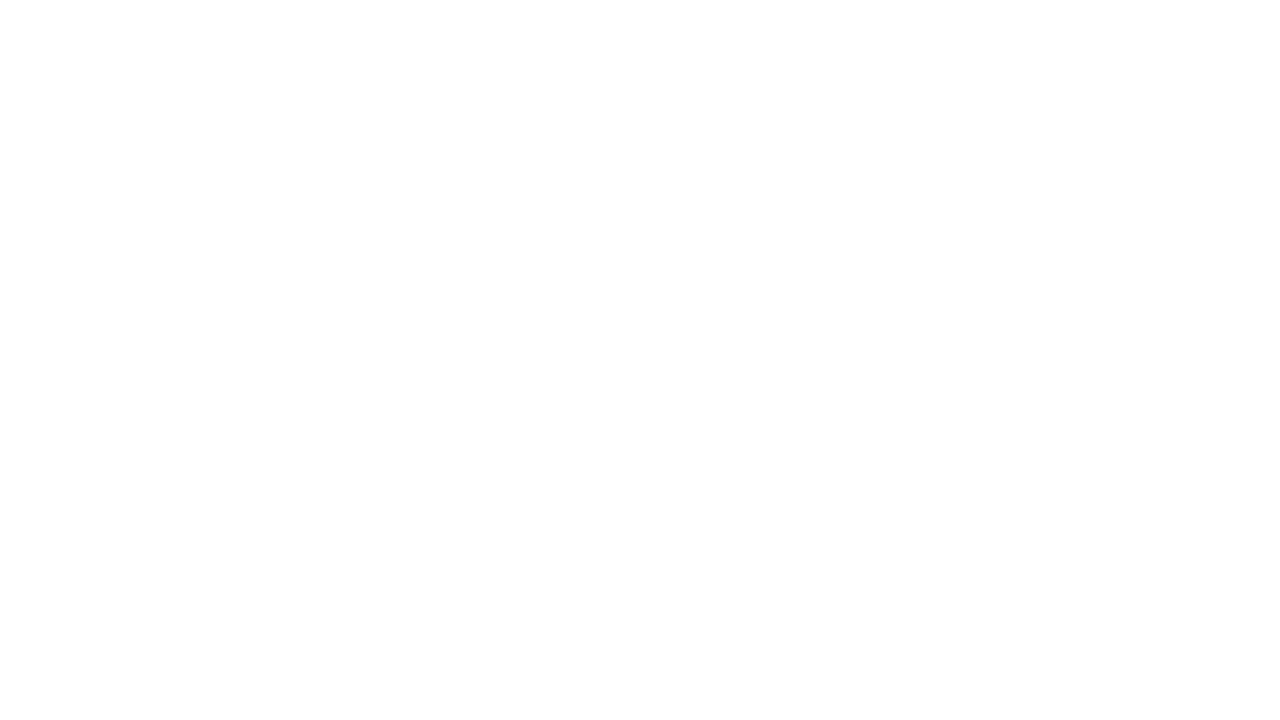